Navigates to the WebdriverIO homepage and clicks on the API link in the navigation

Starting URL: https://webdriver.io

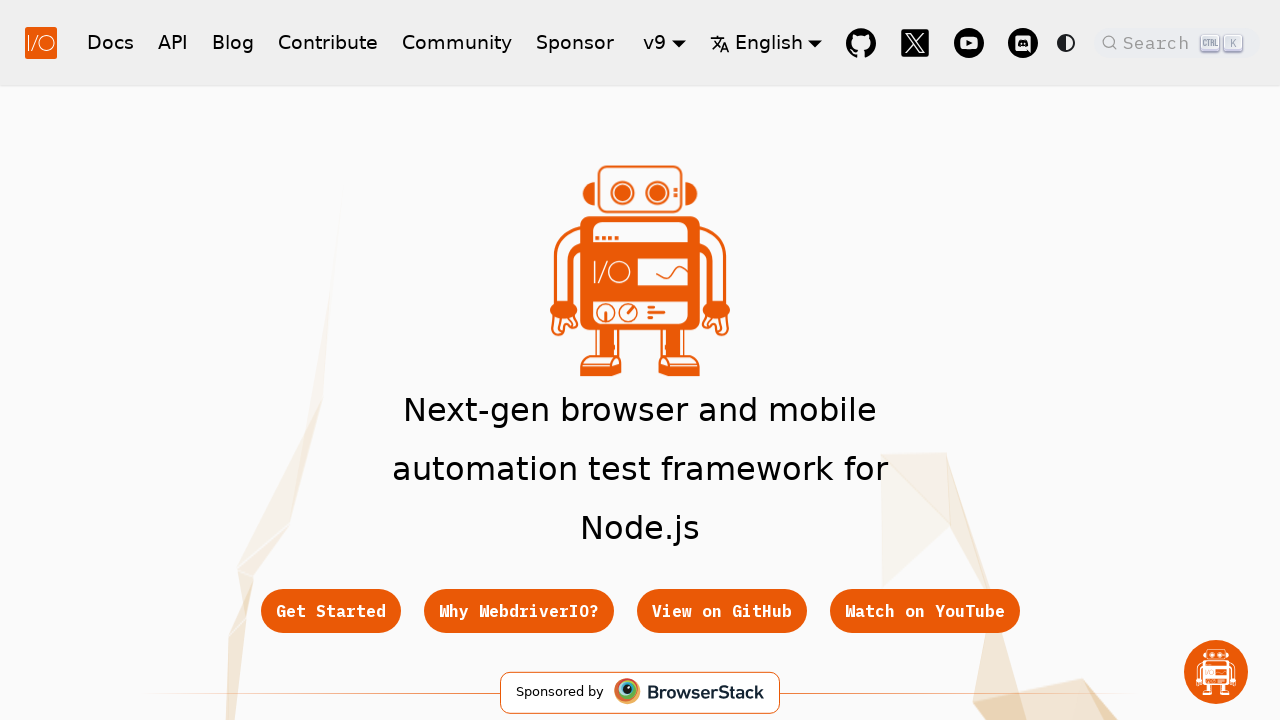

Navigated to WebdriverIO homepage
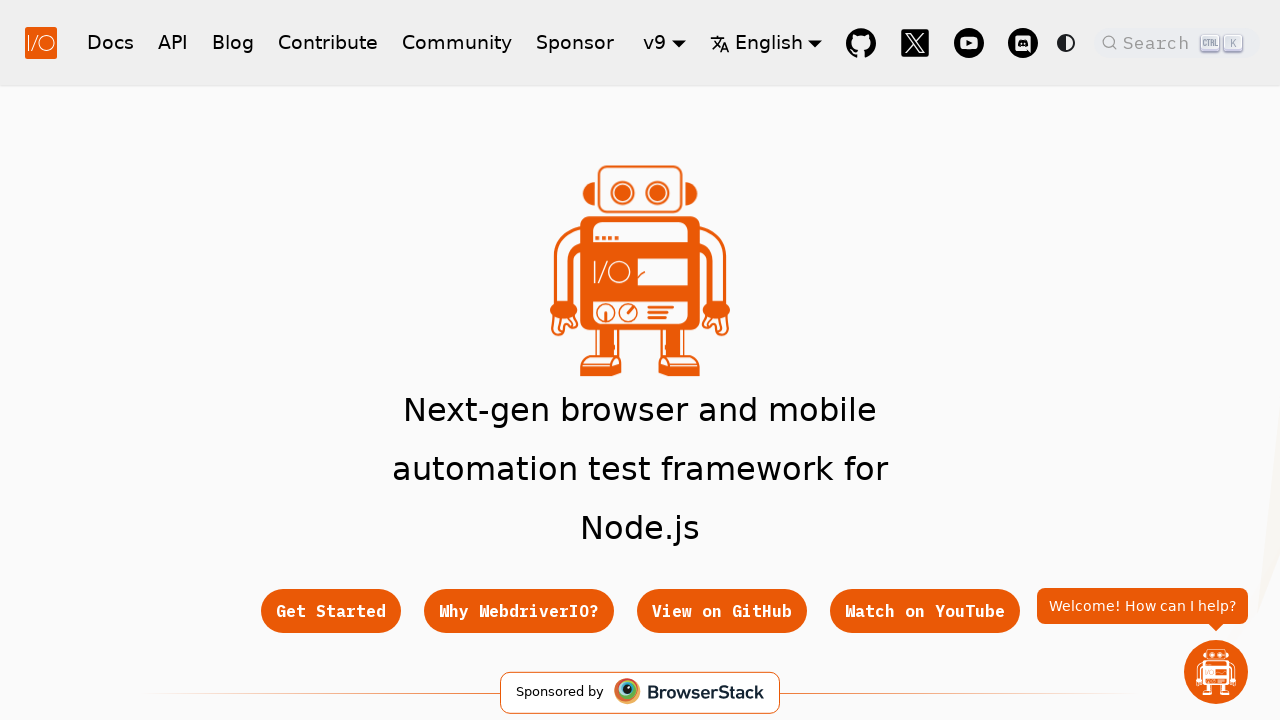

Clicked on the API link in navigation at (173, 42) on a:text('API')
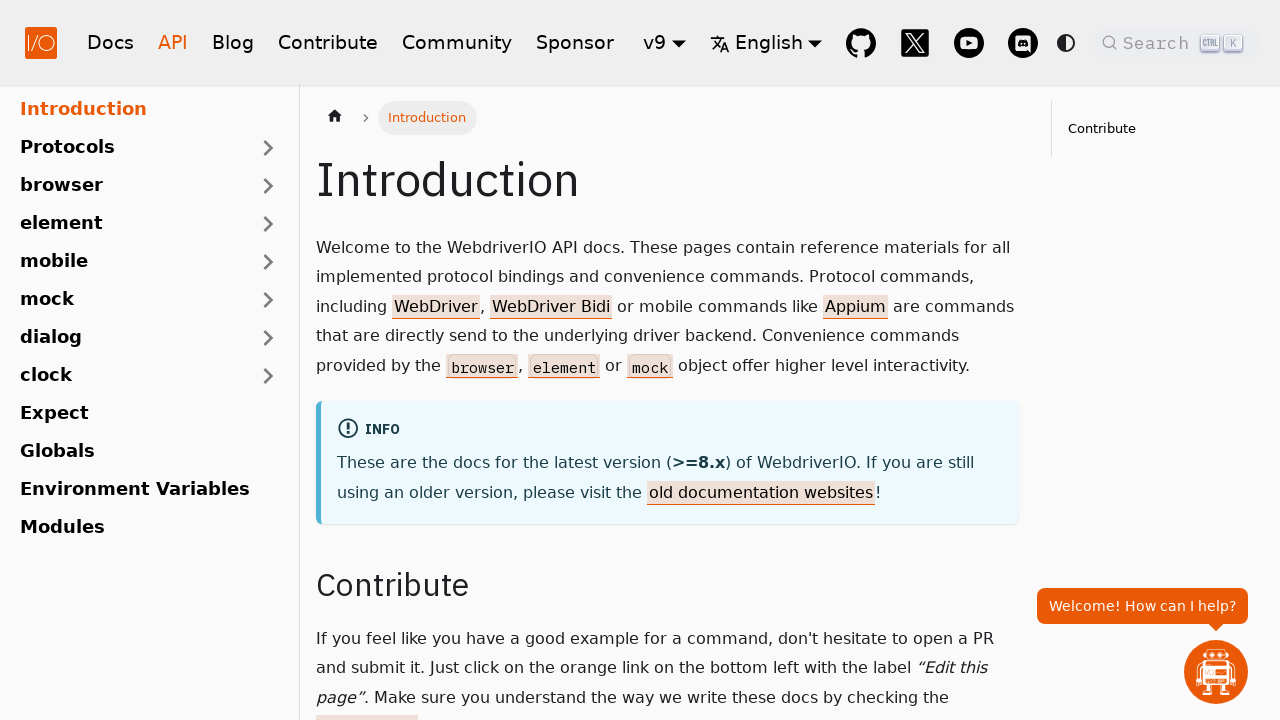

API page loaded and network idle
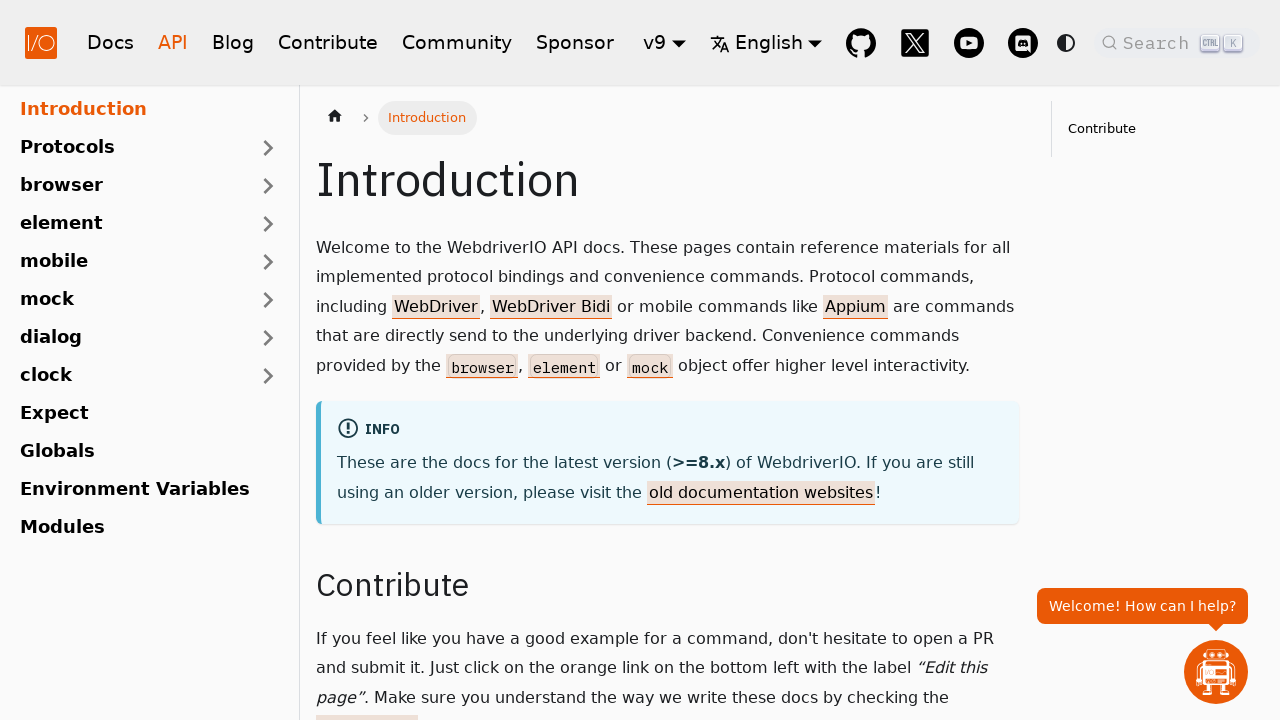

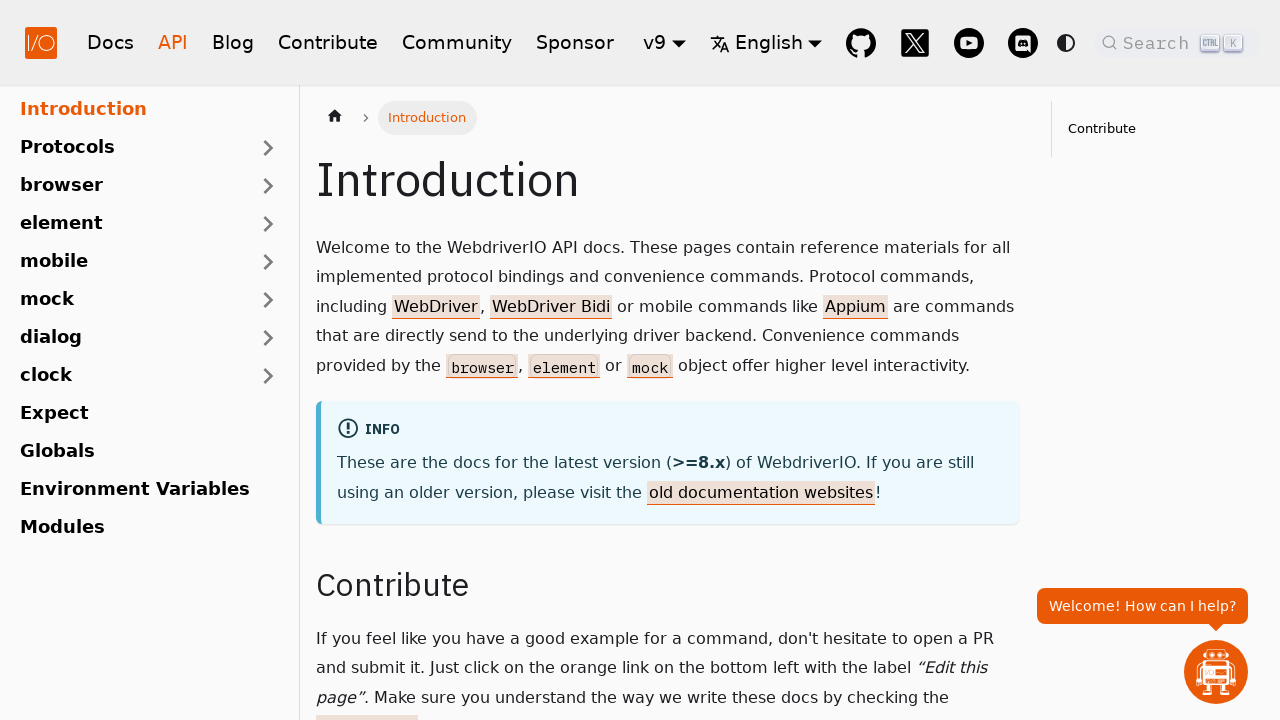